Waits for a price to reach $100, then books and solves a math problem by filling in the calculated answer and submitting the form

Starting URL: http://suninjuly.github.io/explicit_wait2.html

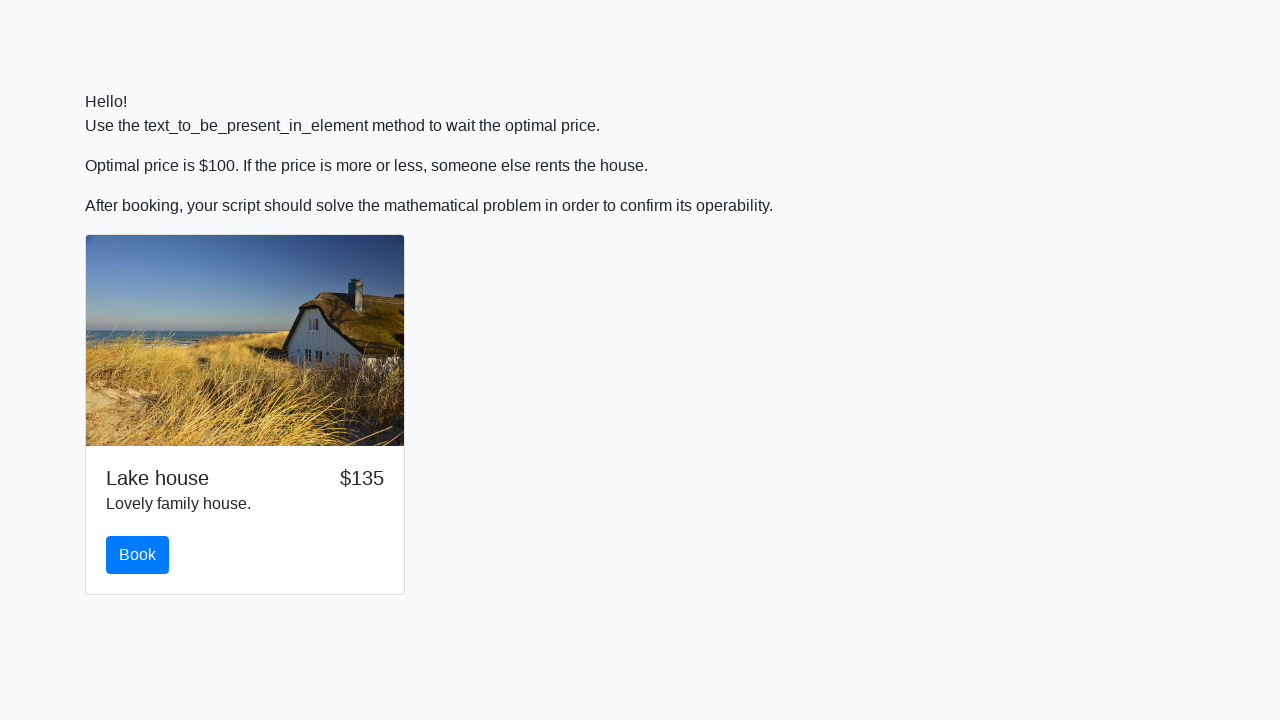

Waited for price to reach $100
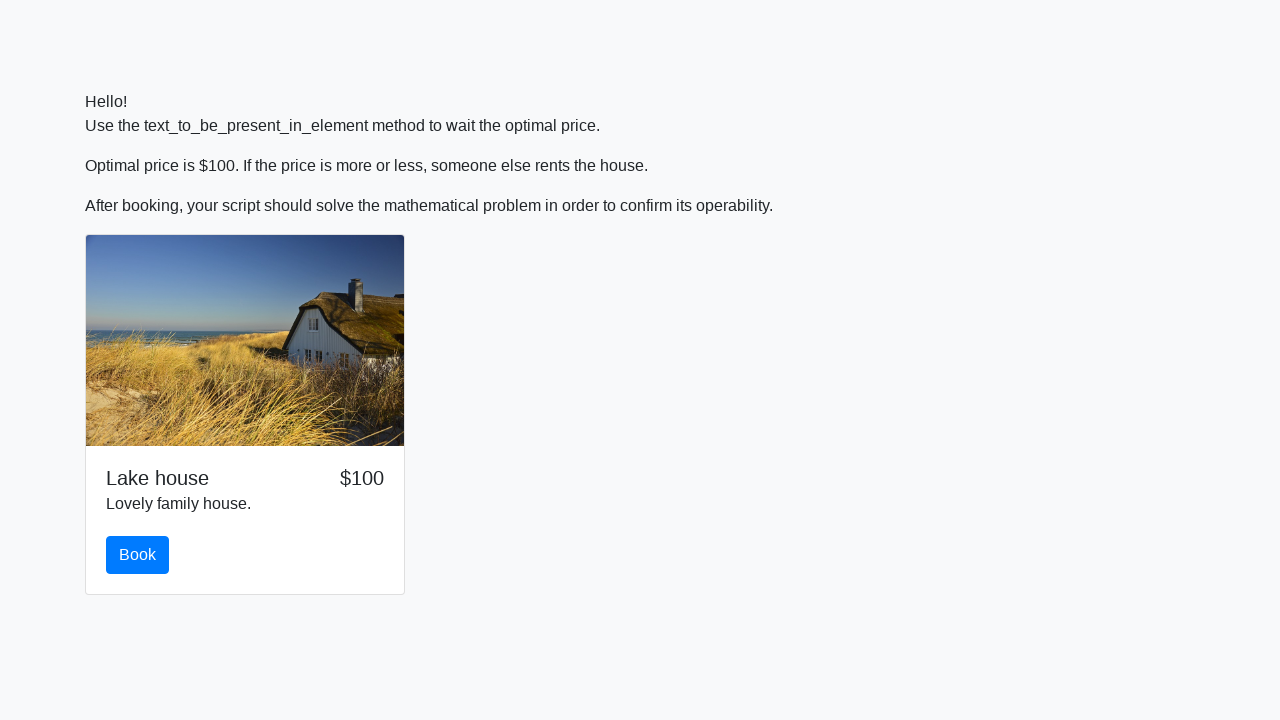

Clicked the book button at (138, 555) on #book
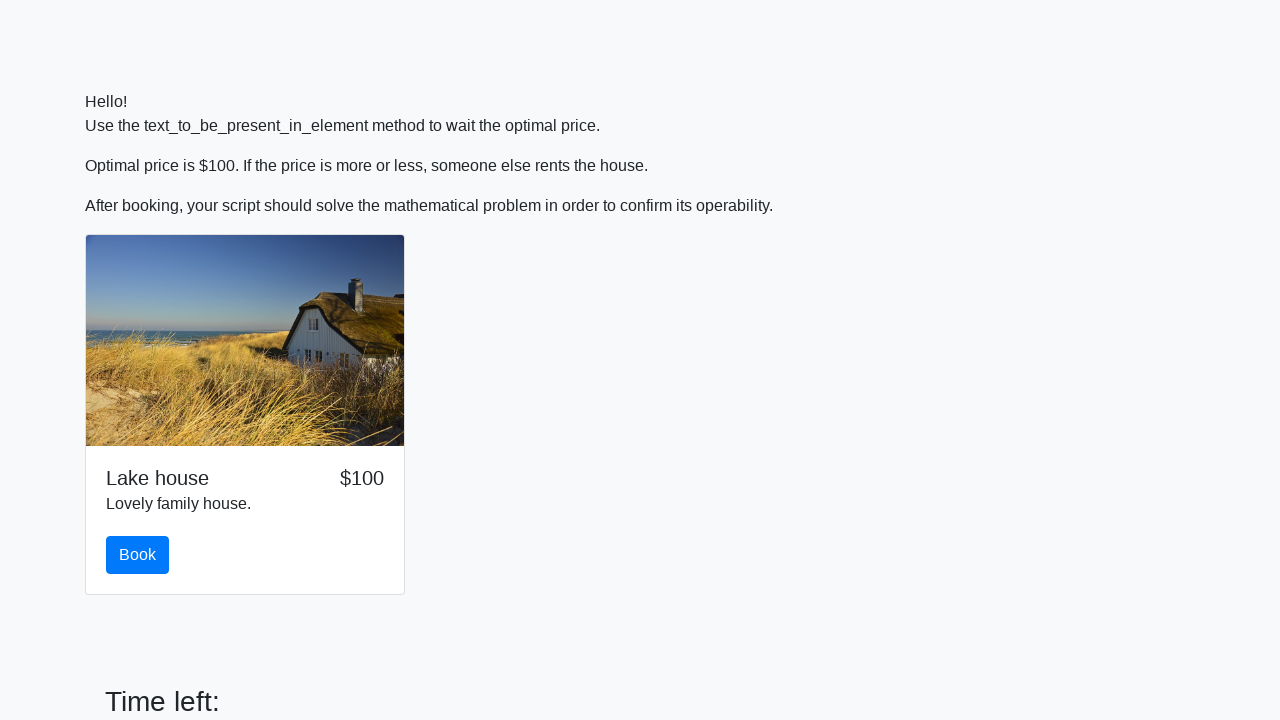

Retrieved the input value for math calculation
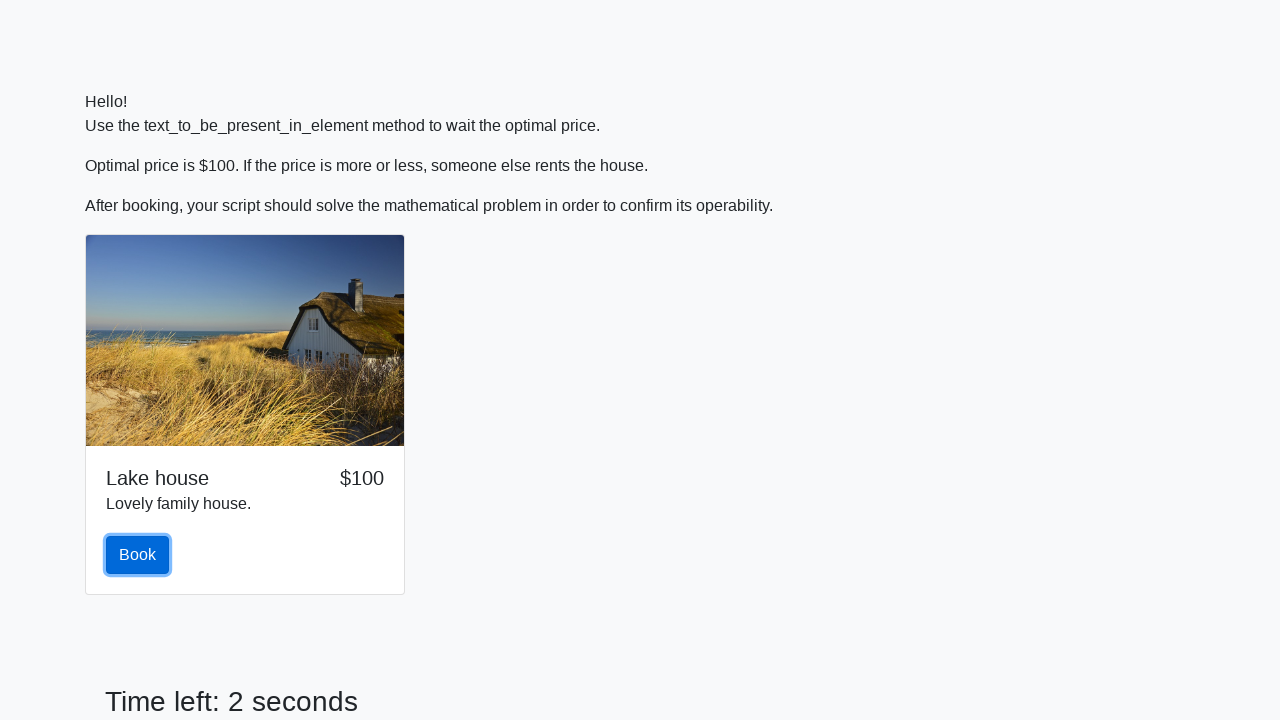

Calculated math result: log(abs(12*sin(471)))
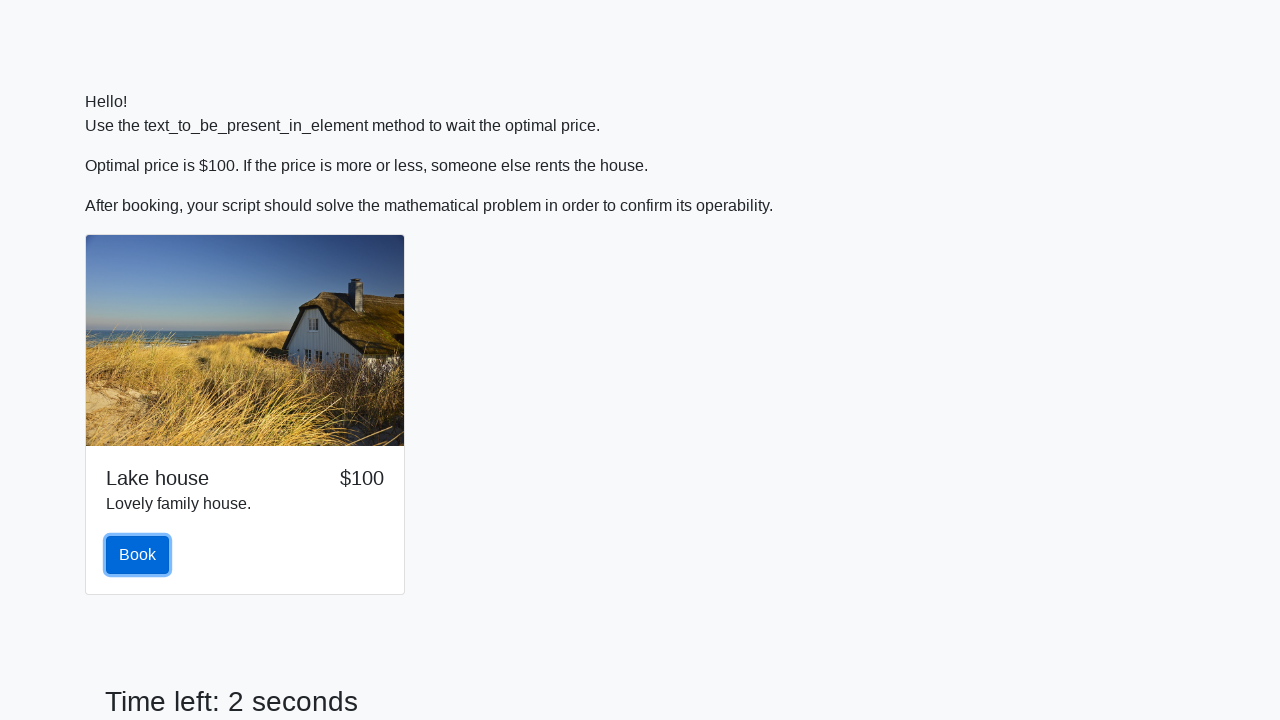

Filled answer field with calculated value 1.0436580073053303 on #answer
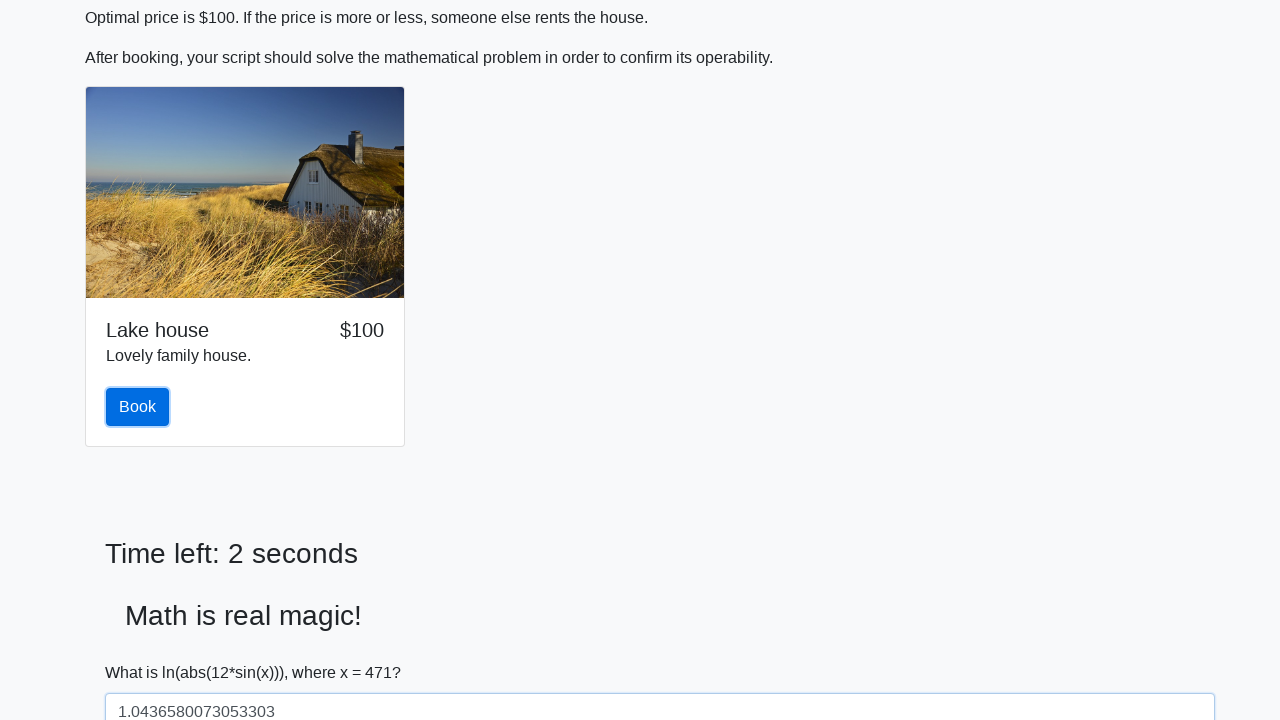

Clicked submit button to submit the form at (143, 651) on [type="submit"]
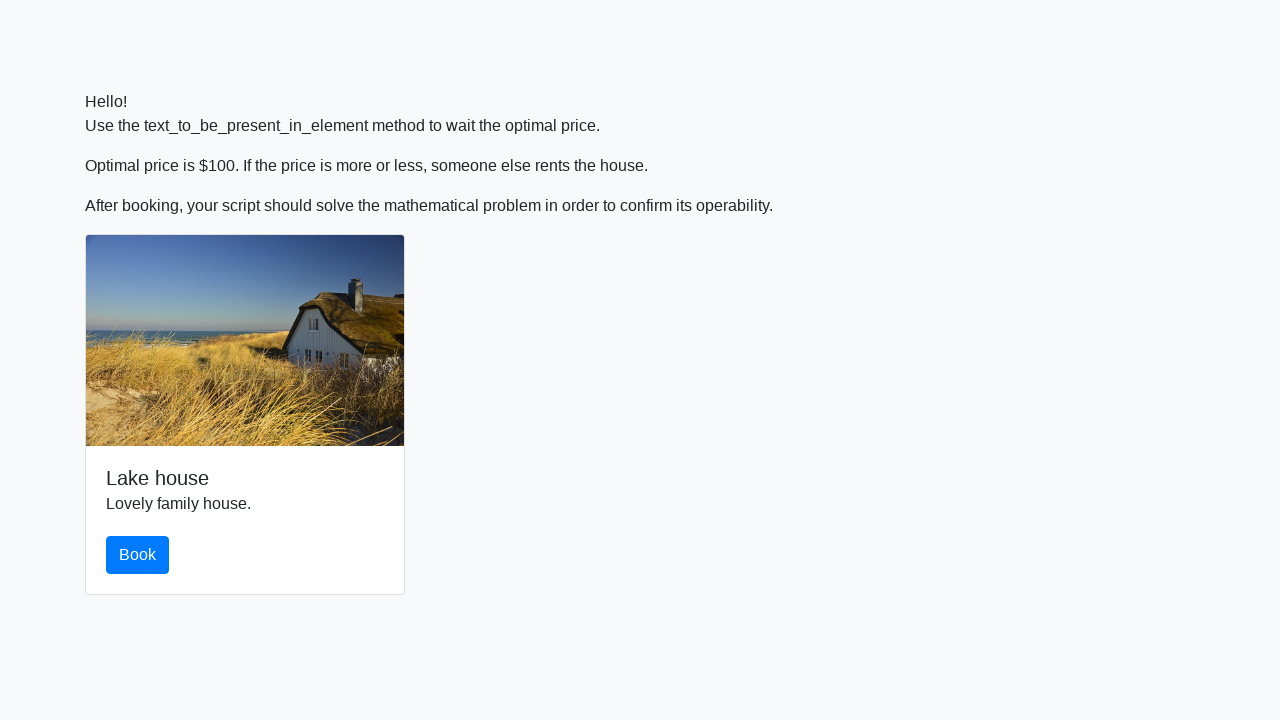

Set up dialog handler to accept alerts
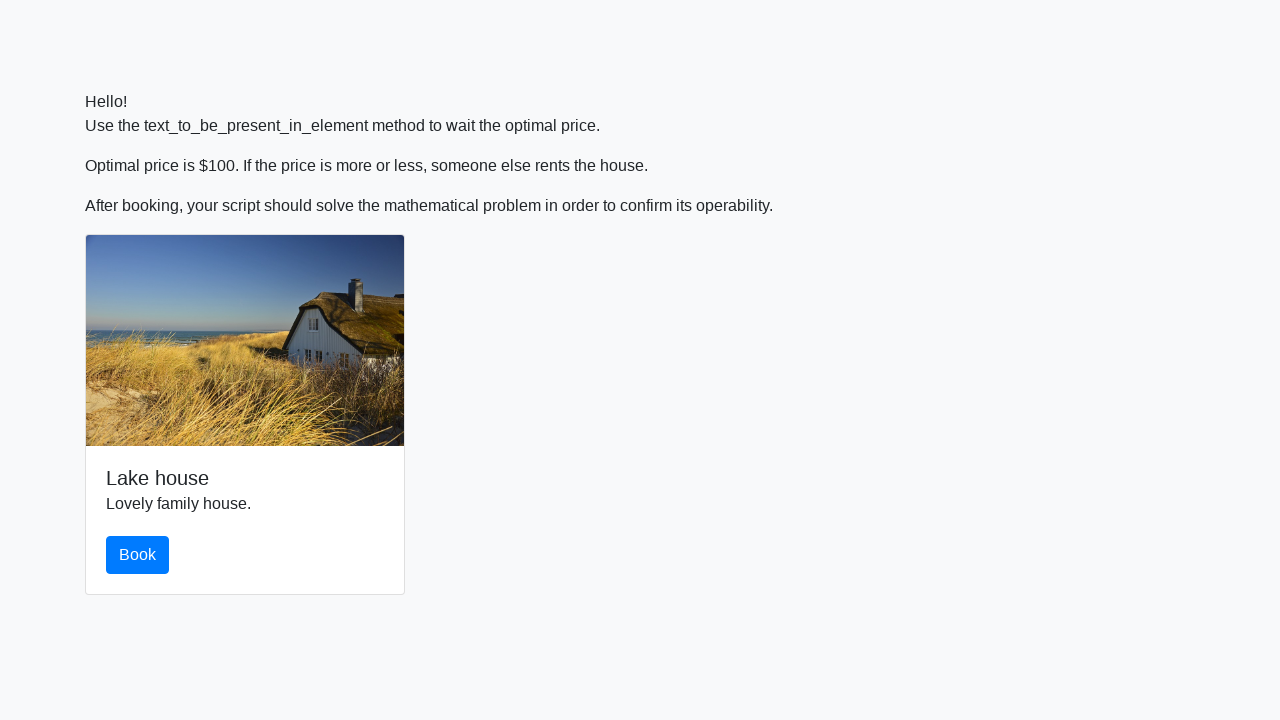

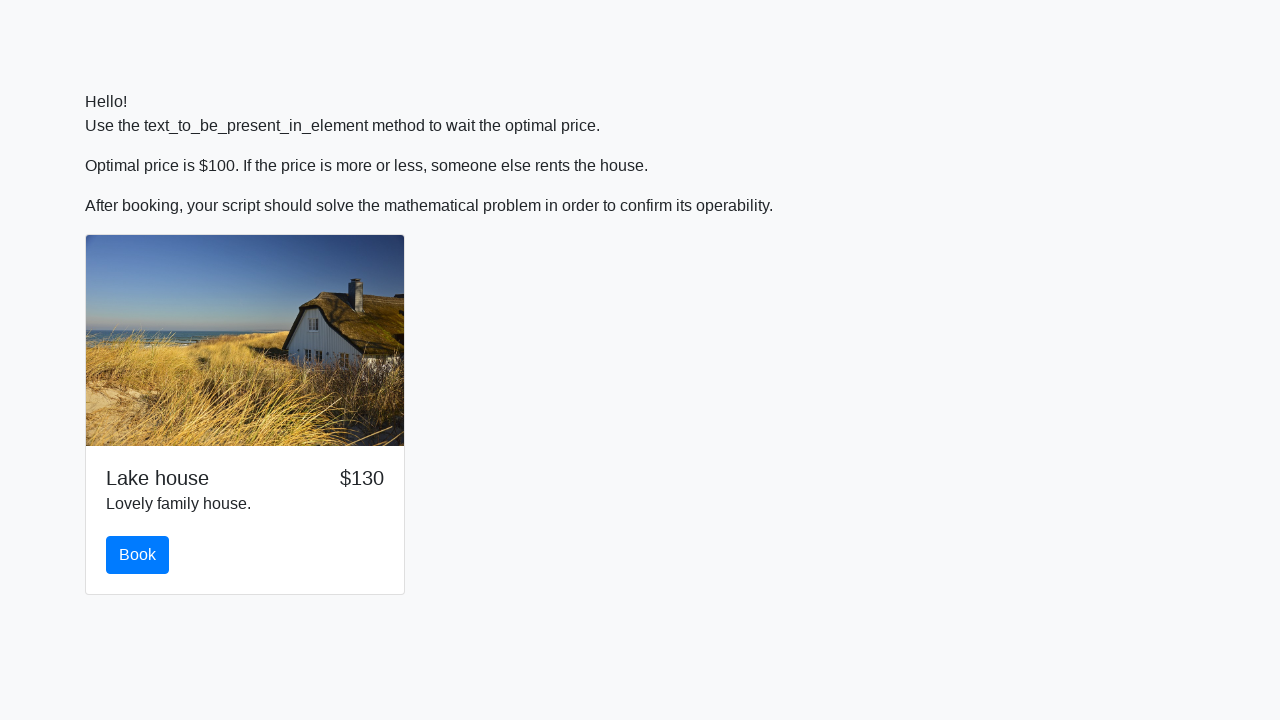